Clicks on the iPad link and gets the title, then navigates back

Starting URL: https://www.apple.com/in/shop

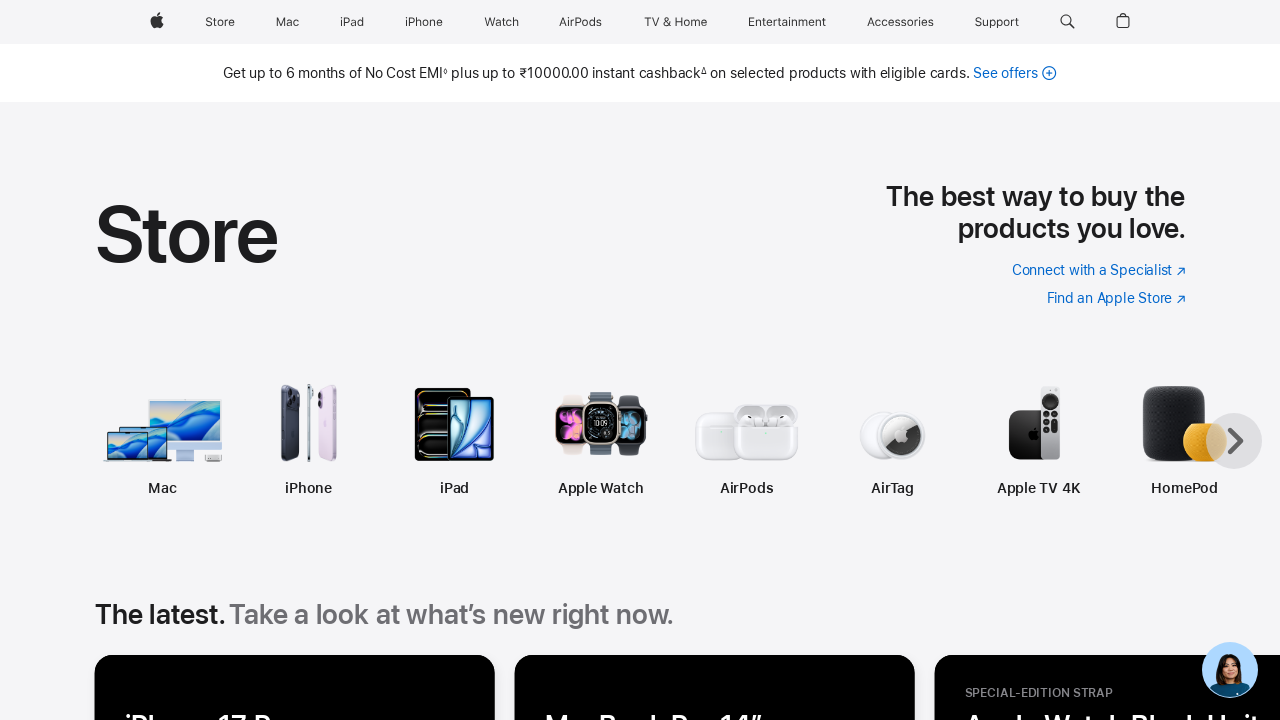

Clicked on the iPad link at (352, 22) on (//span[@class="globalnav-link-text-container"])[3]
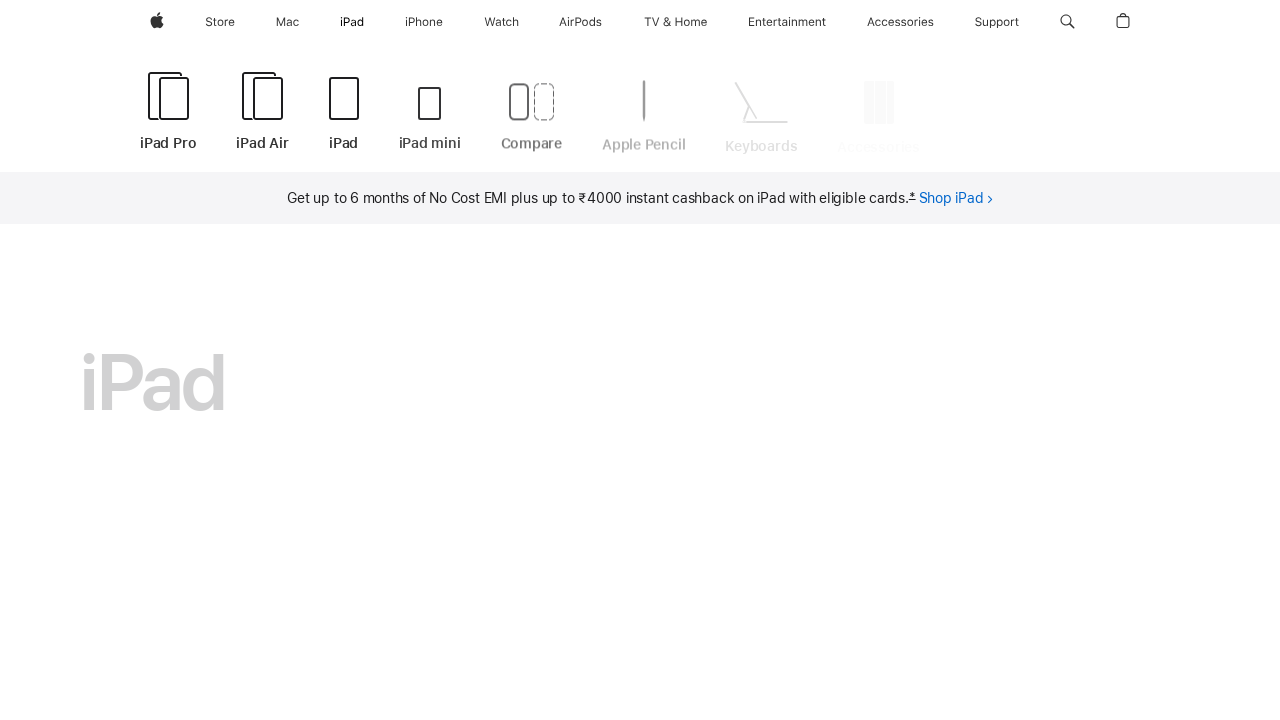

Retrieved page title: iPad - Apple (IN)
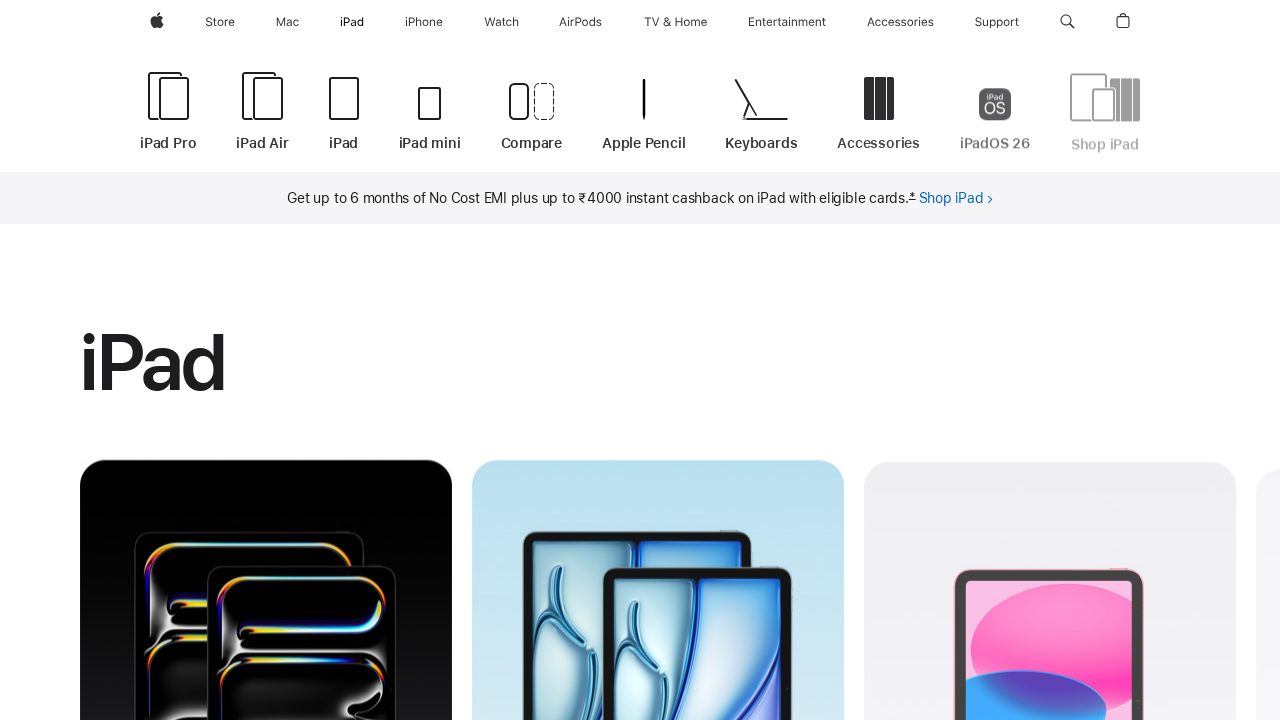

Navigated back to previous page
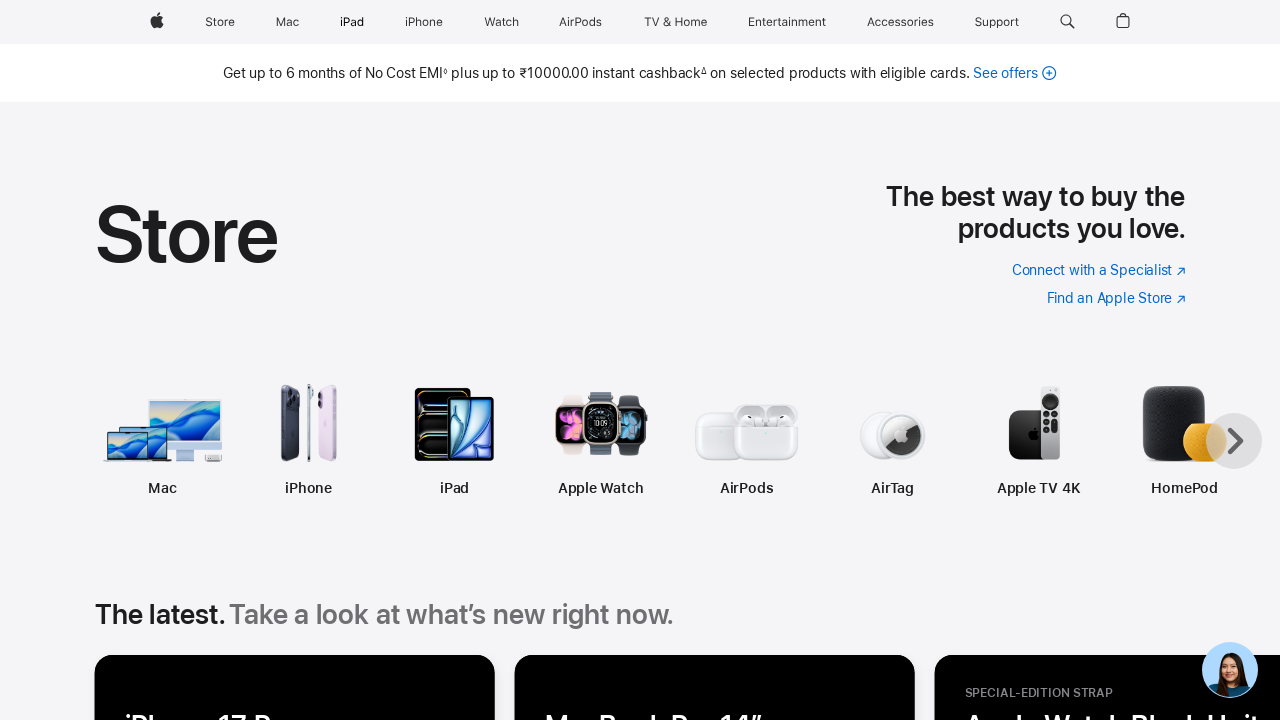

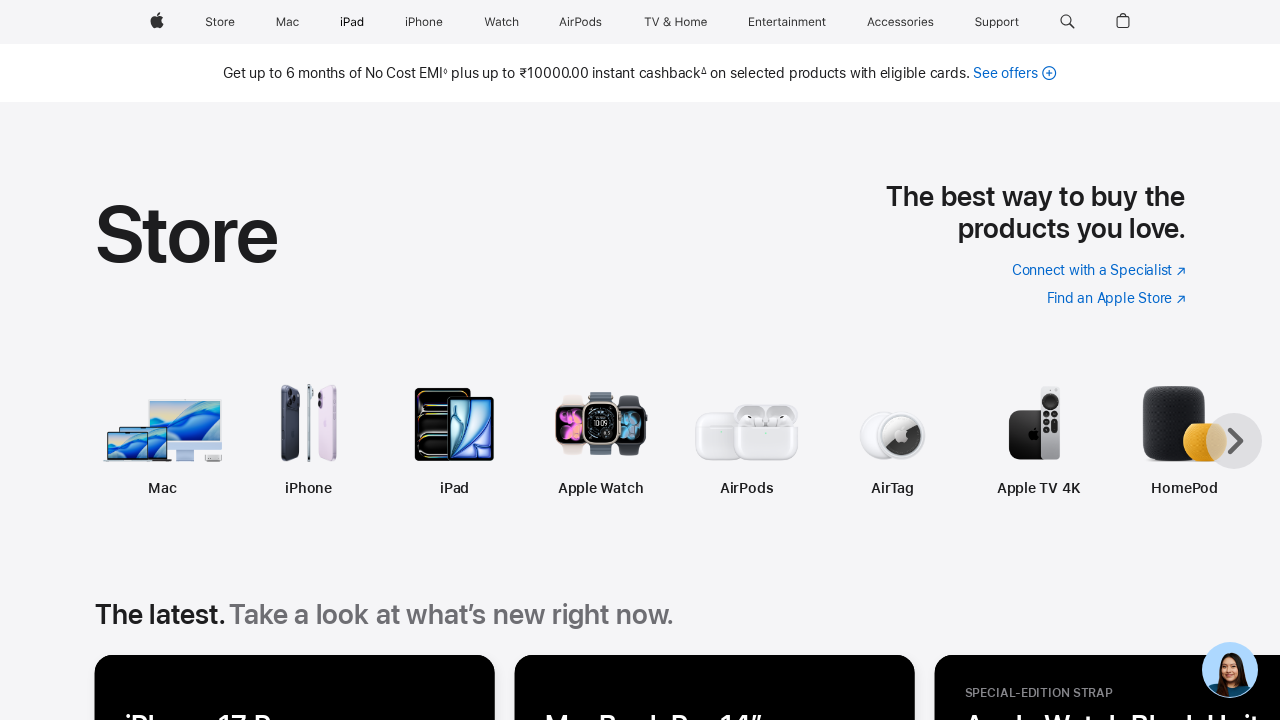